Tests table sorting functionality by clicking the sort button and verifying that the table data is sorted correctly in descending order

Starting URL: https://rahulshettyacademy.com/seleniumPractise/#/offers

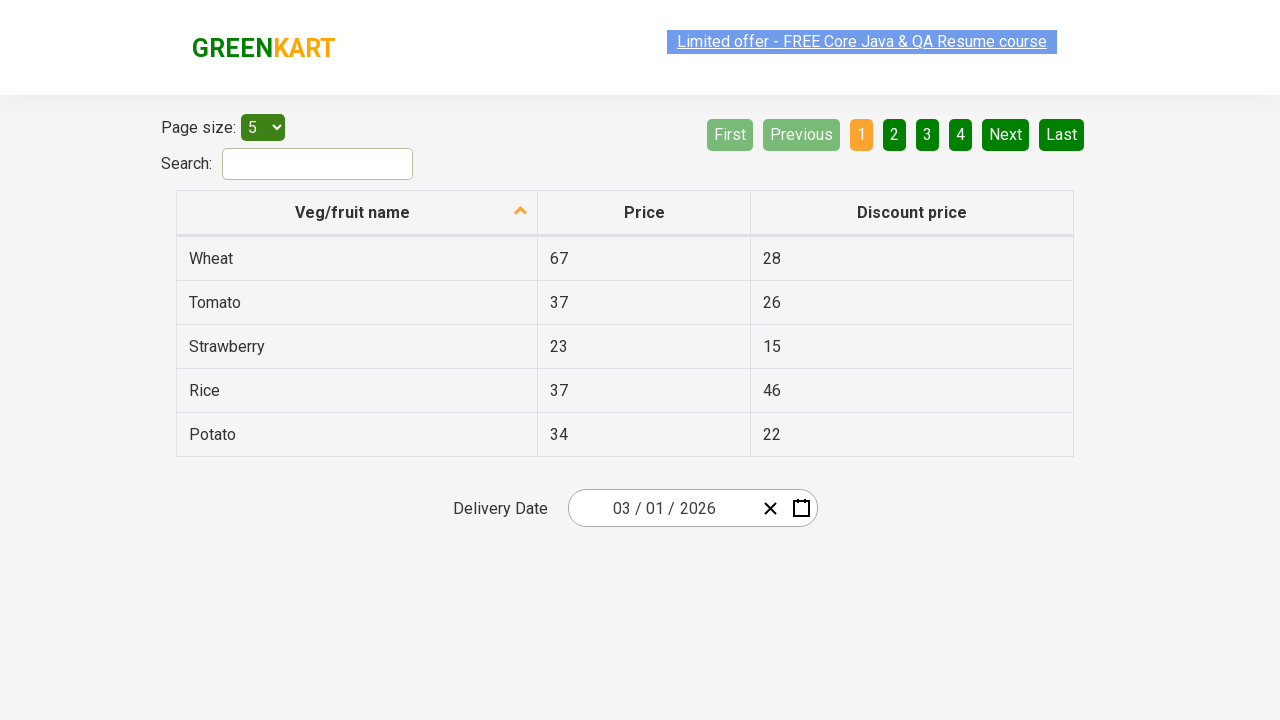

Table loaded and initial elements visible
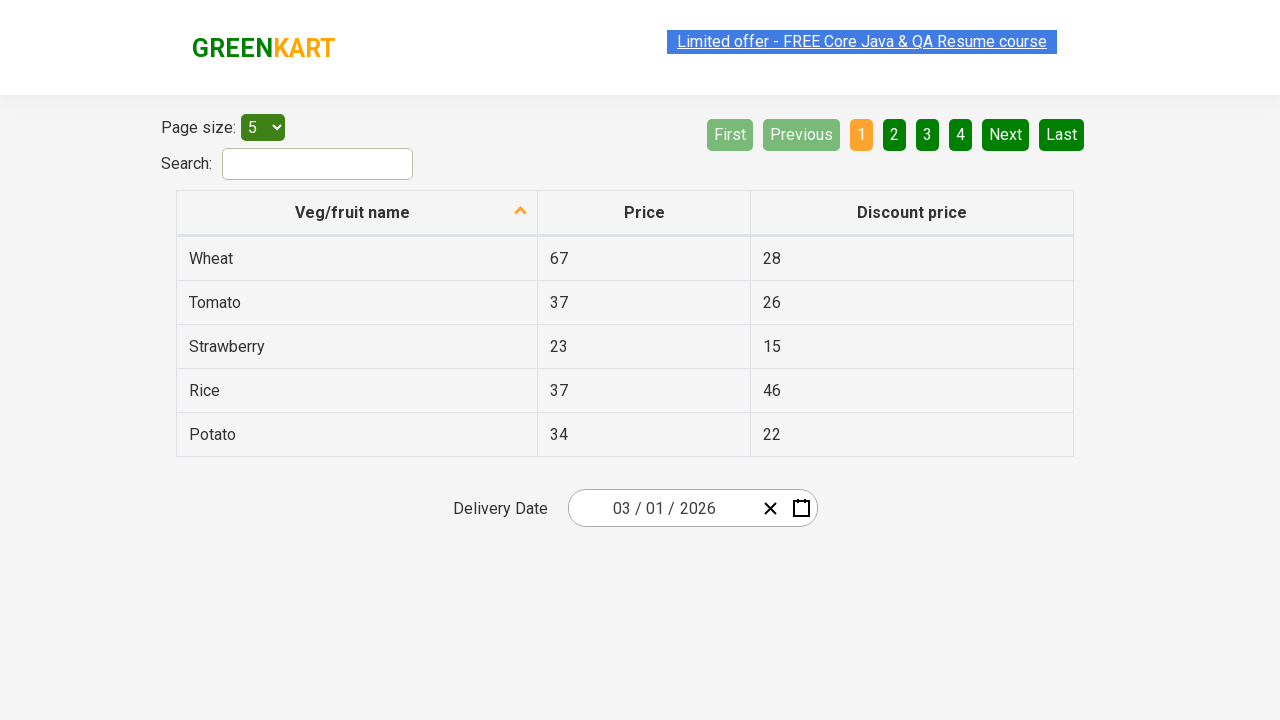

Clicked sort descending button to sort table at (521, 212) on .sort-descending
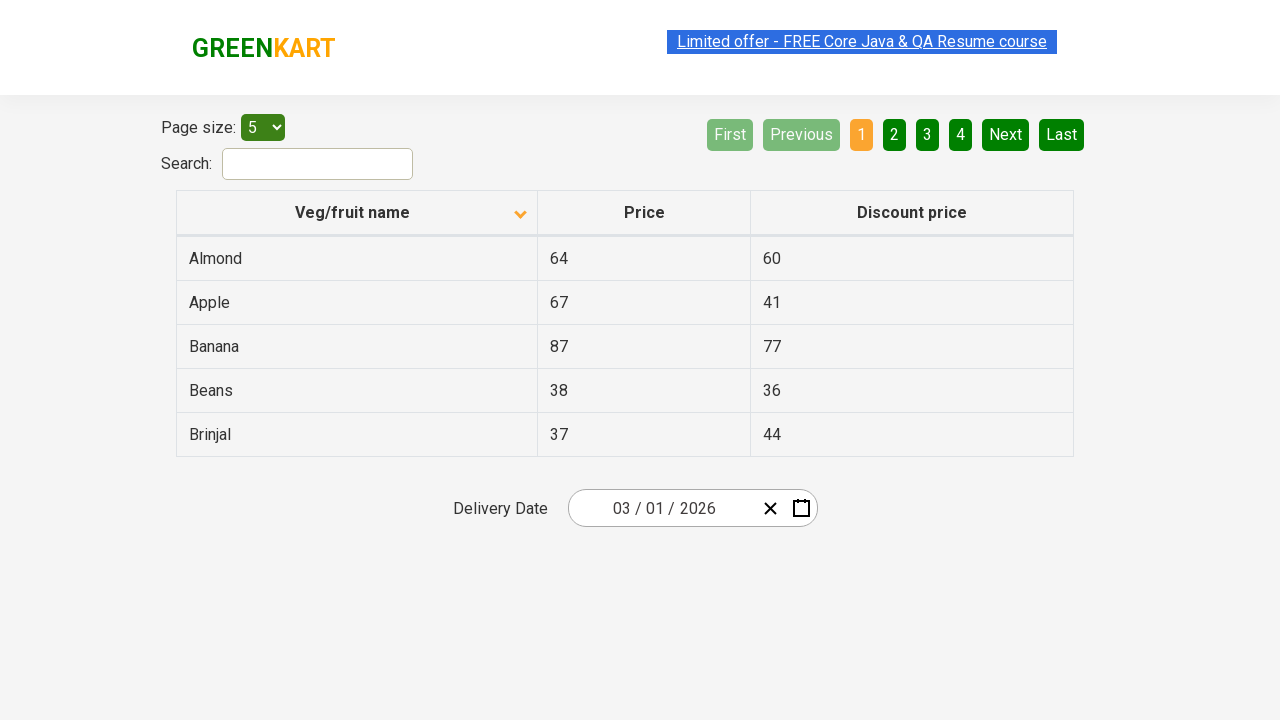

Waited for table to update after sorting
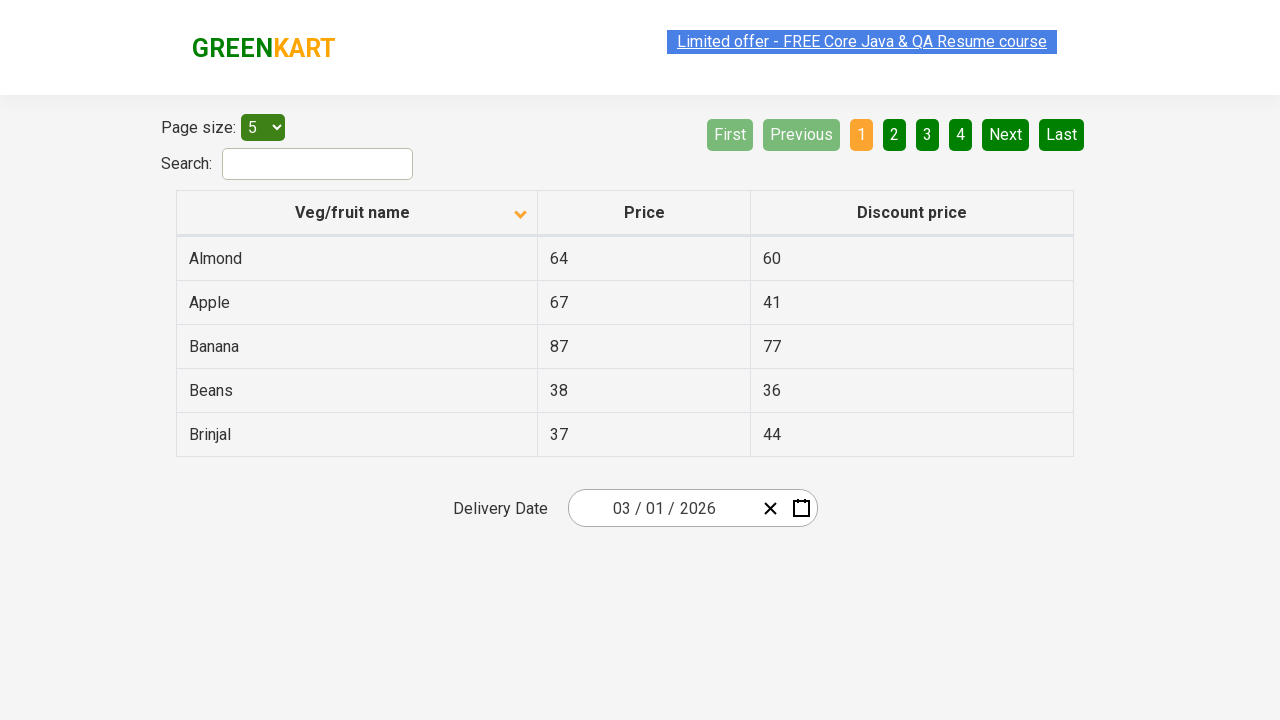

Verified sorted table elements are visible
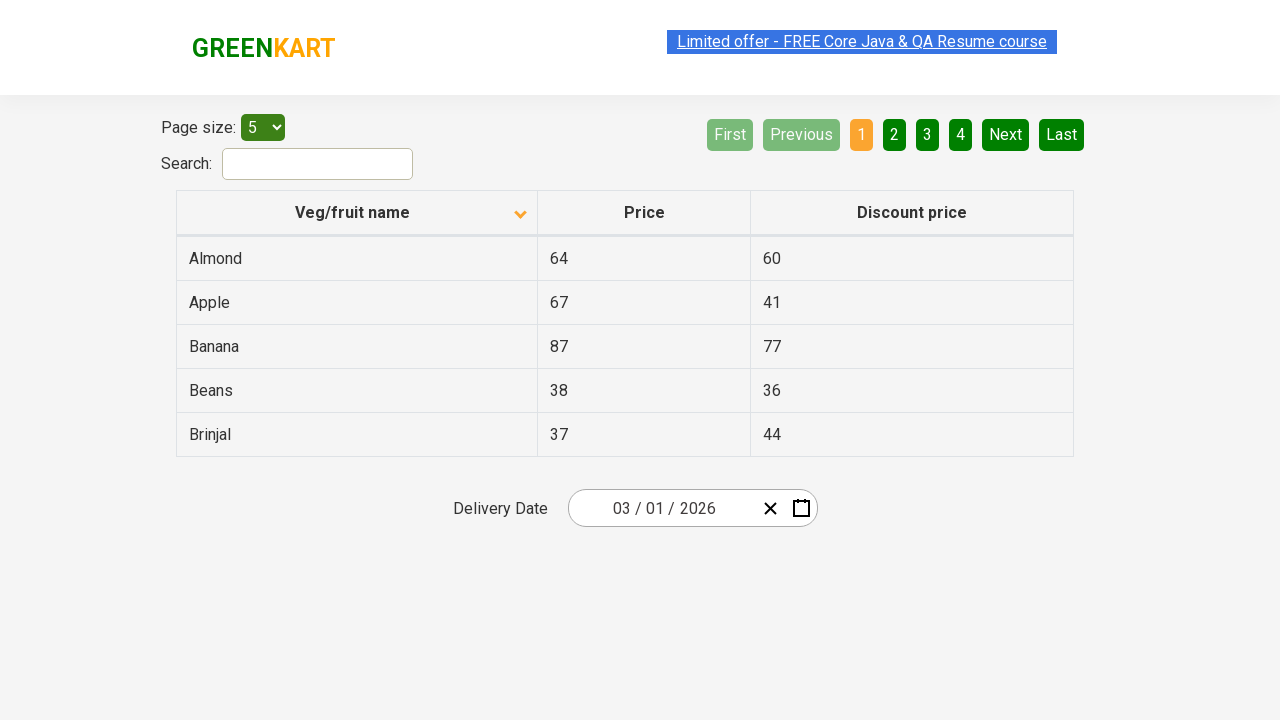

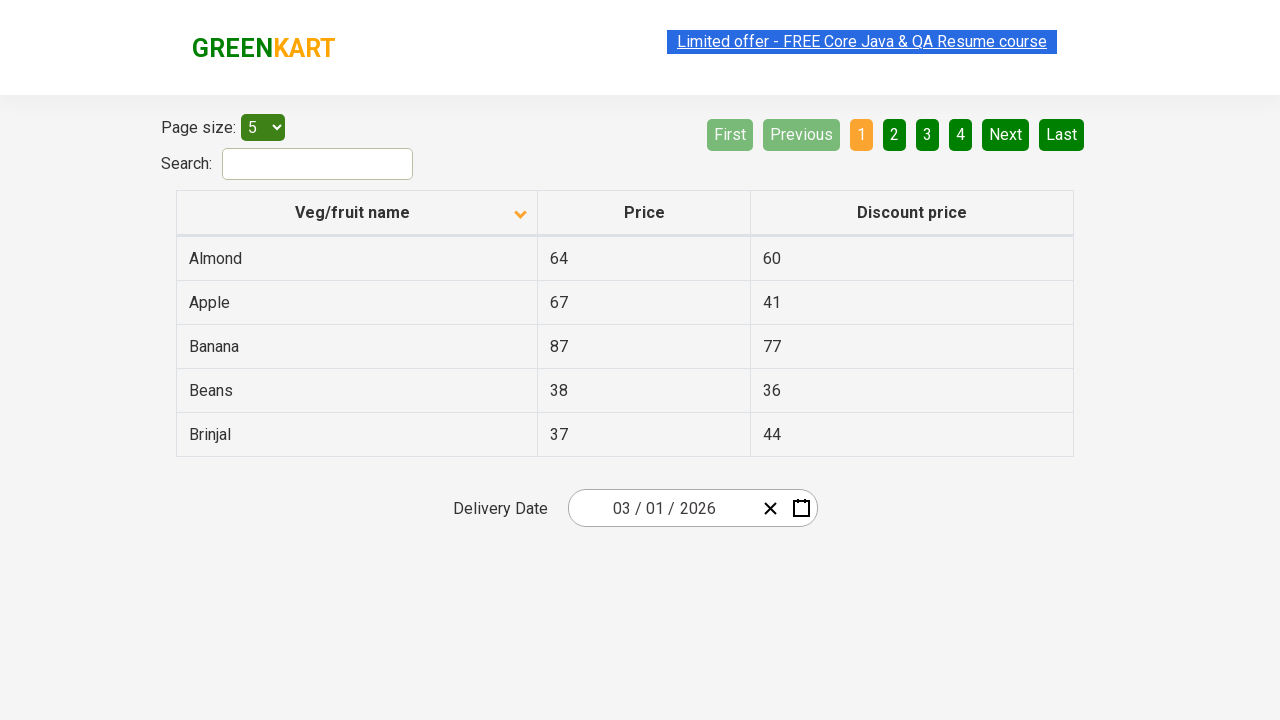